Navigates to Walla news website and verifies the page loads by checking the page title

Starting URL: http://www.walla.co.il

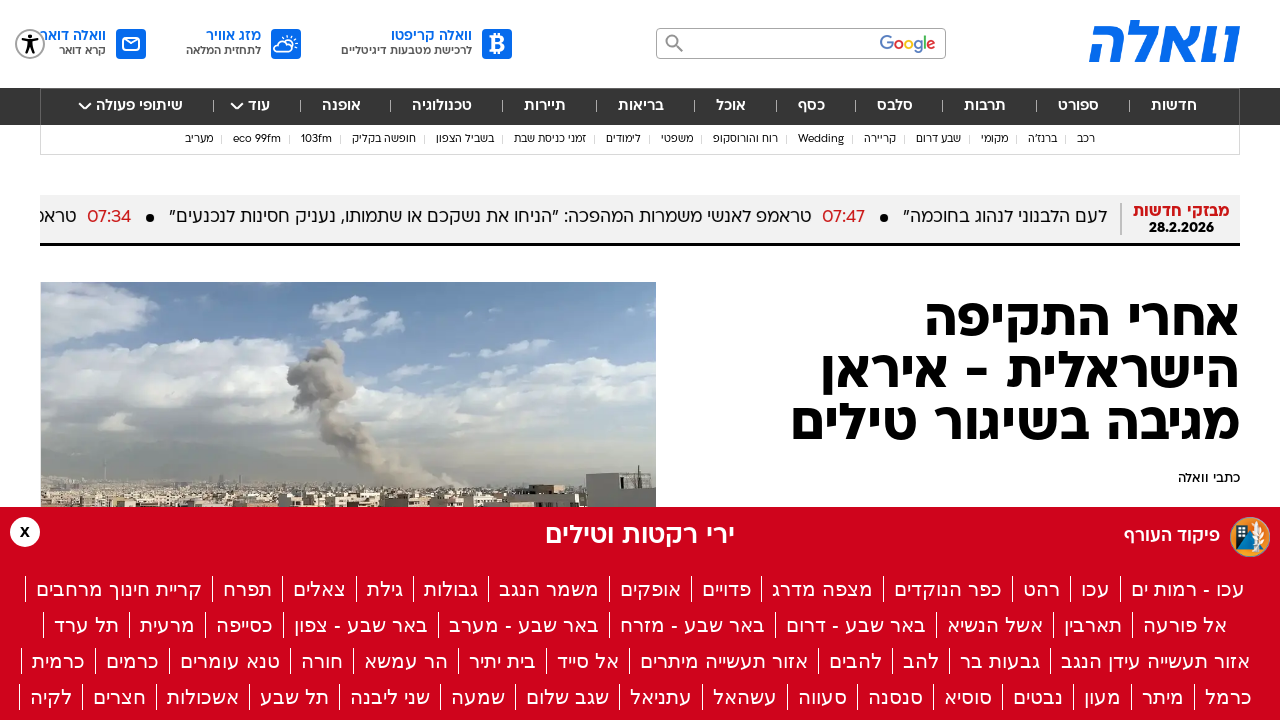

Waited for page DOM content to load
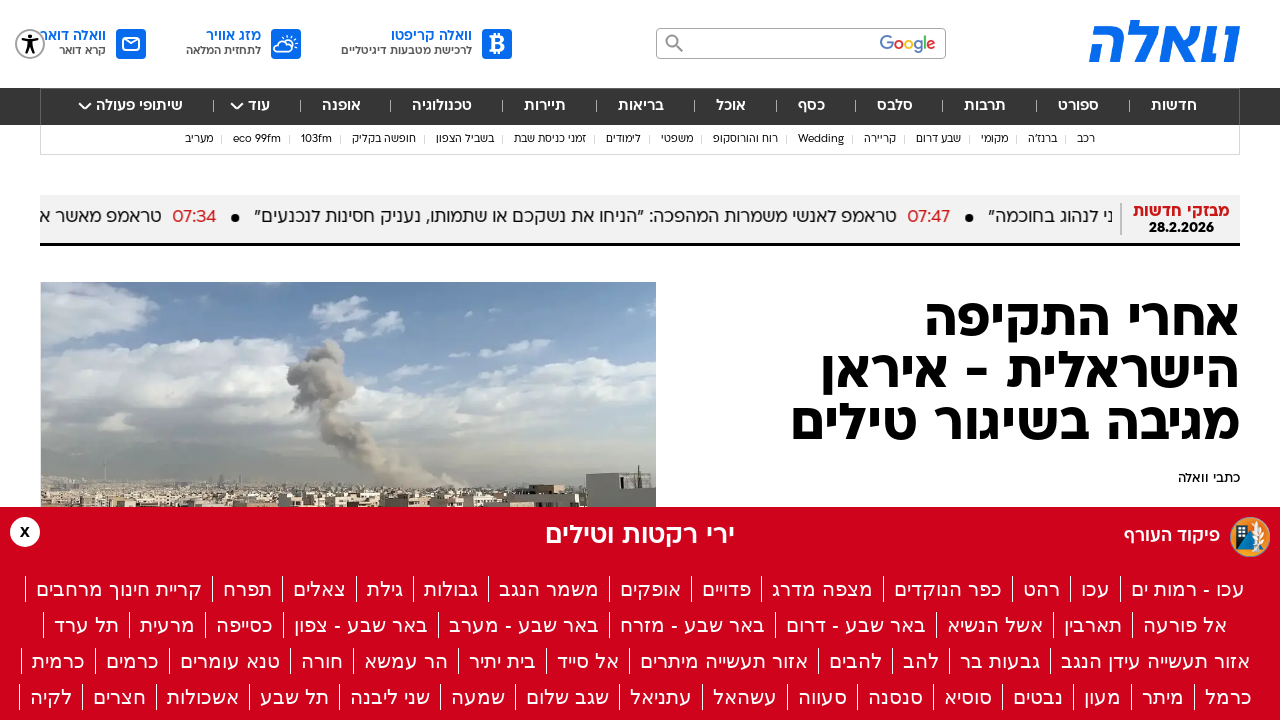

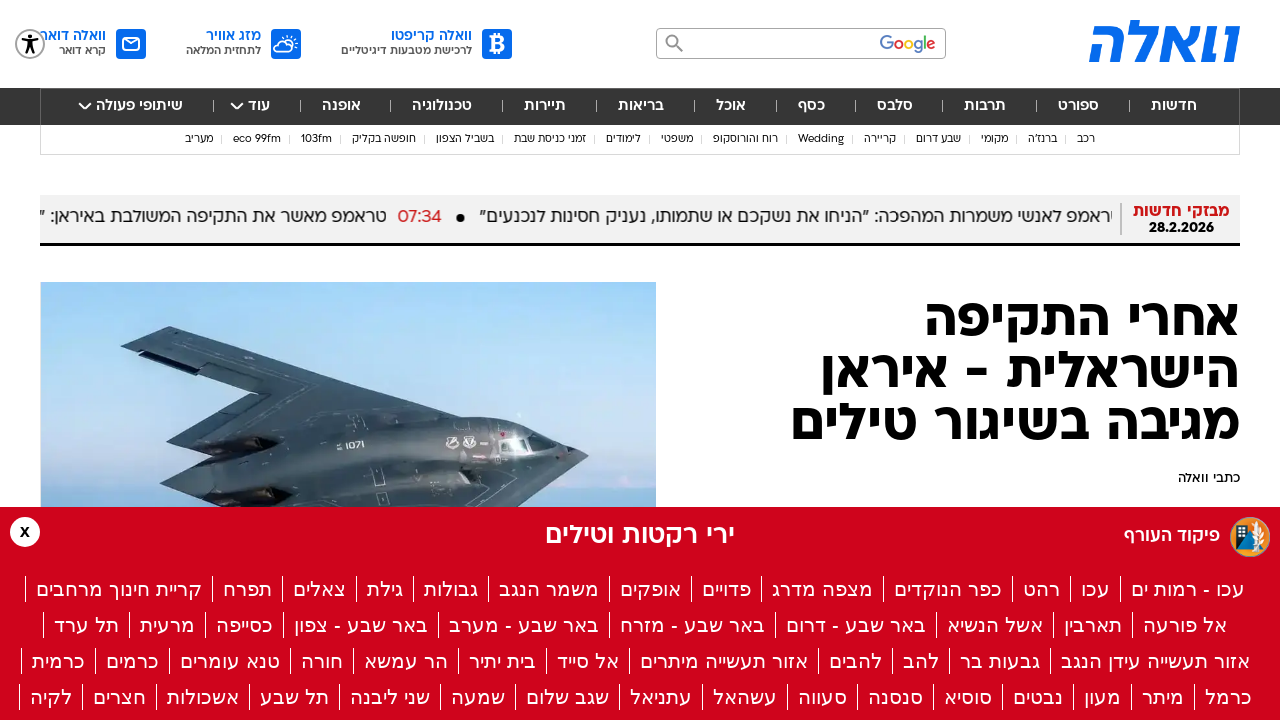